Tests a registration form by filling in first name, last name, and selecting a gender option

Starting URL: https://loopcamp.vercel.app/registration_form.html

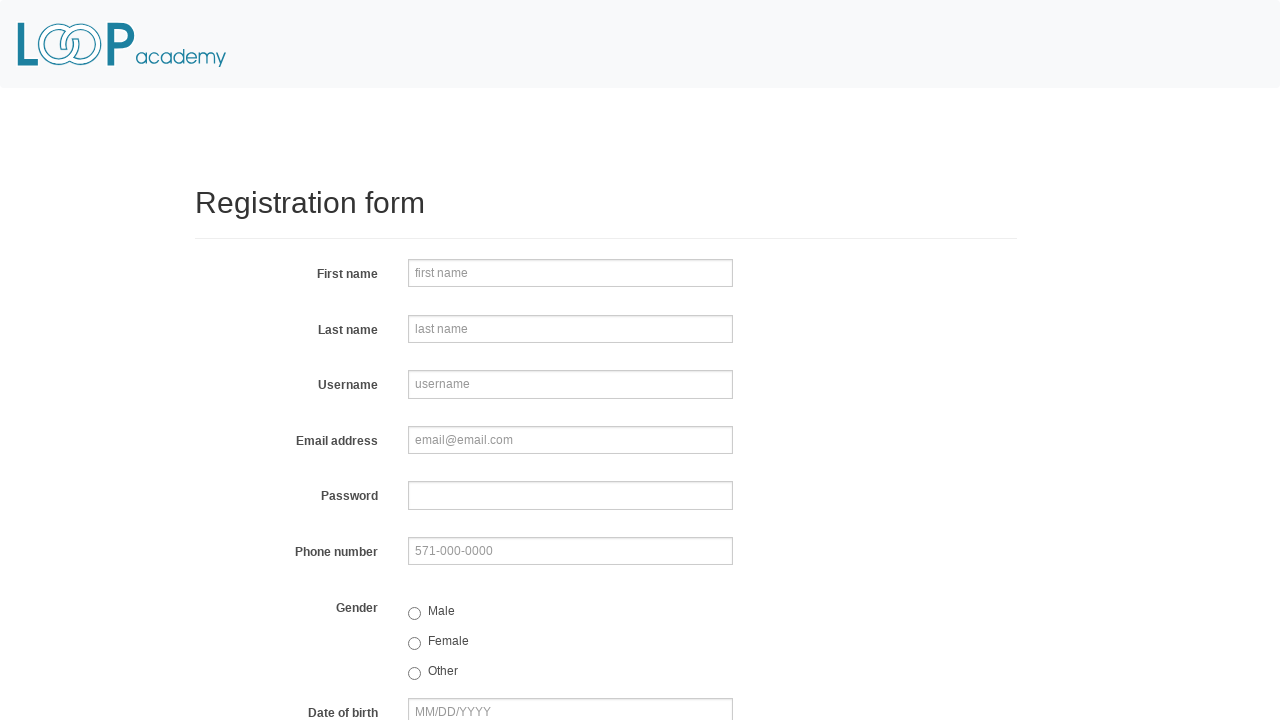

Filled first name field with 'Loop' on input[name='firstname']
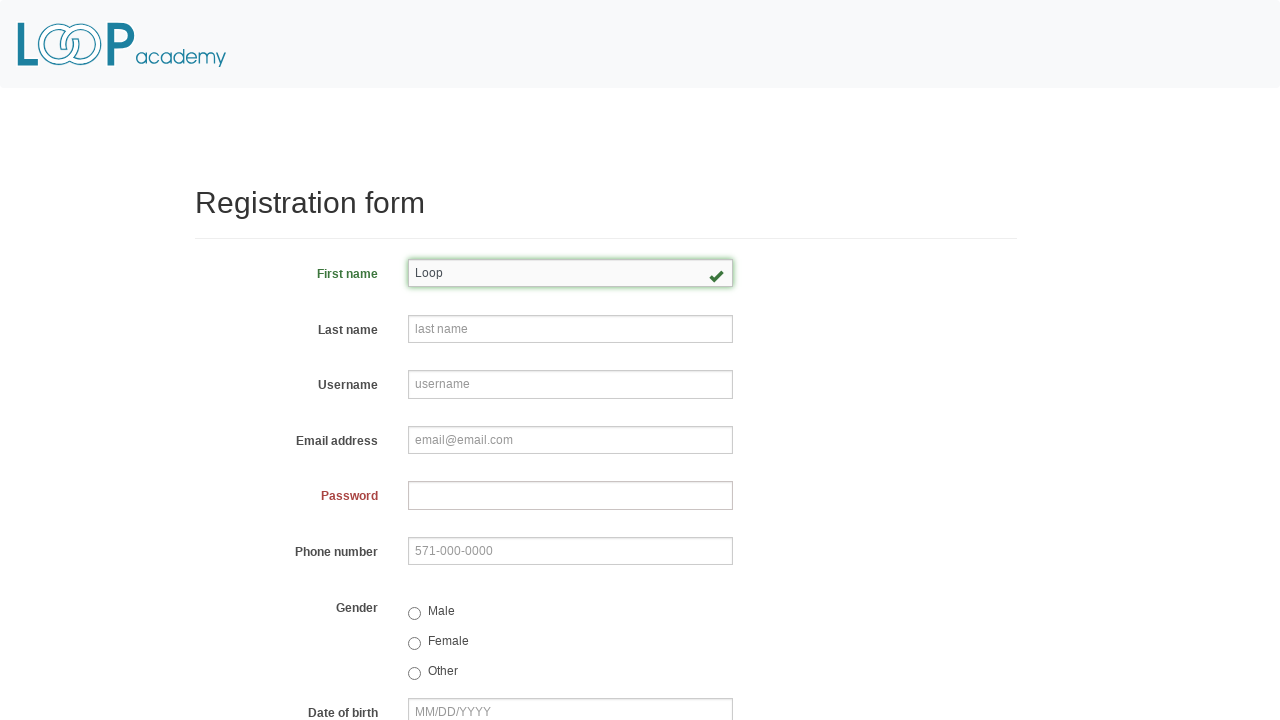

Filled last name field with 'Academy' on input[name='lastname']
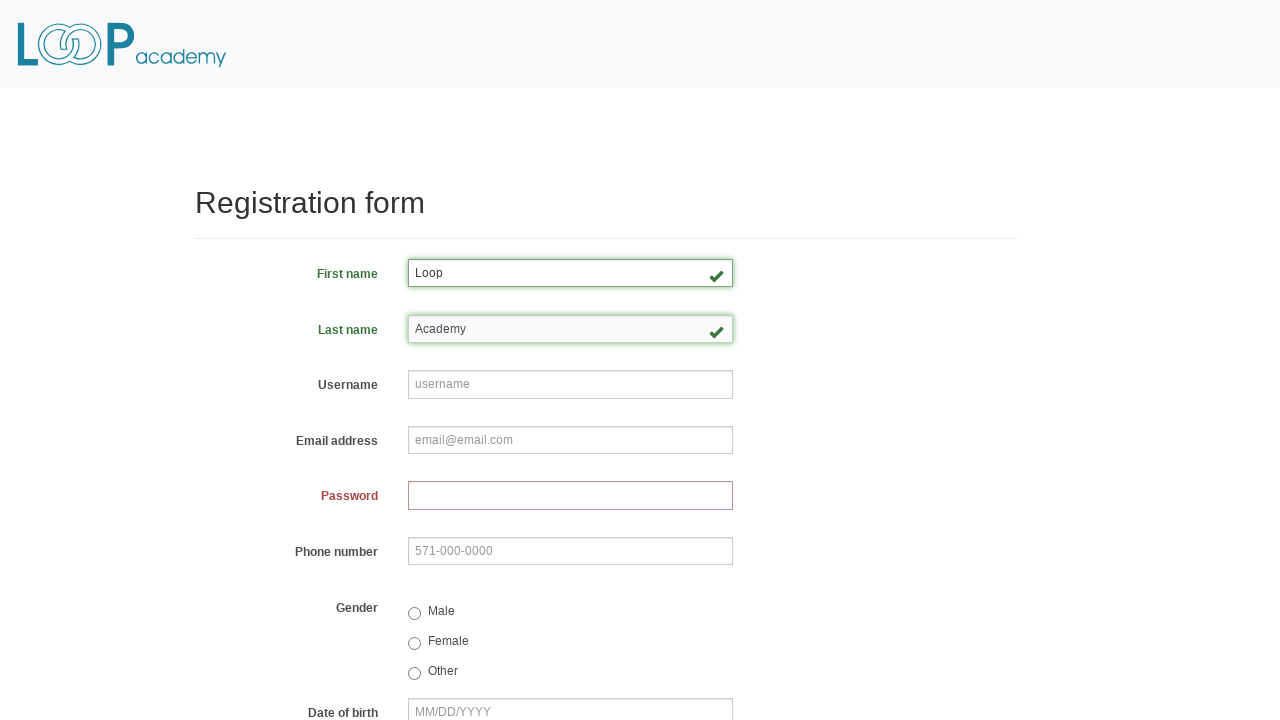

Selected gender radio button at (414, 613) on input[name='gender']
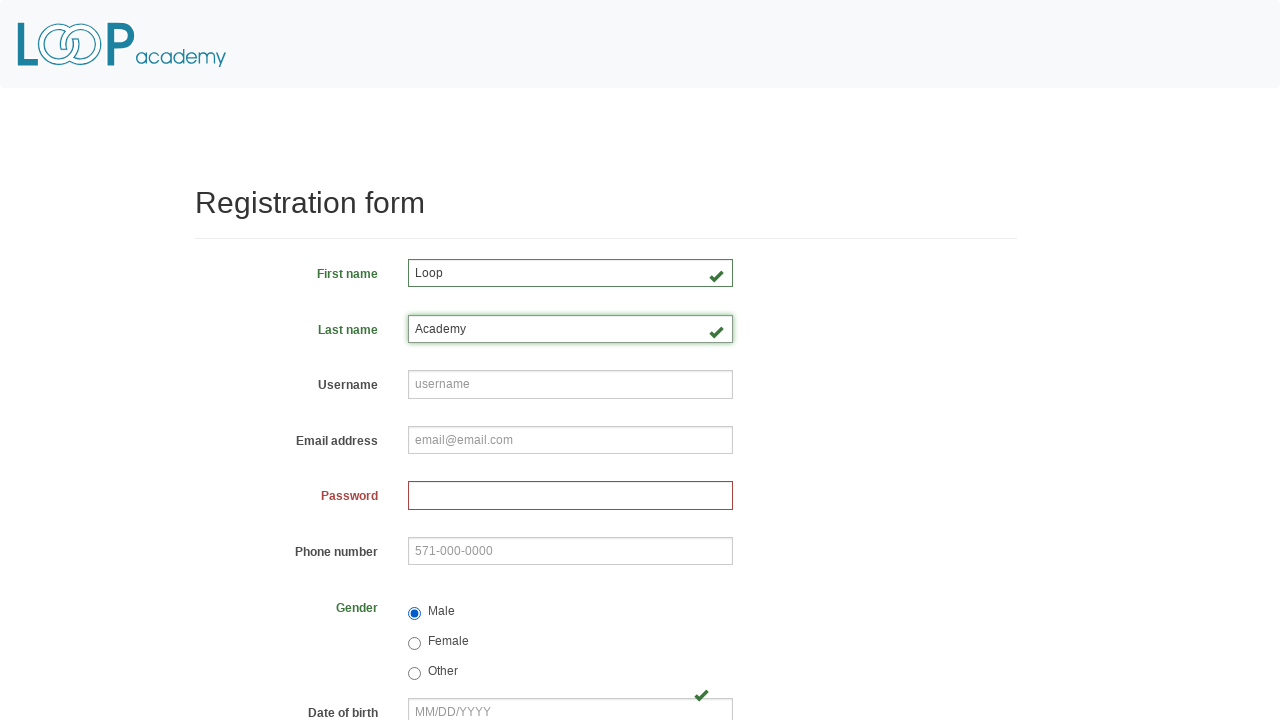

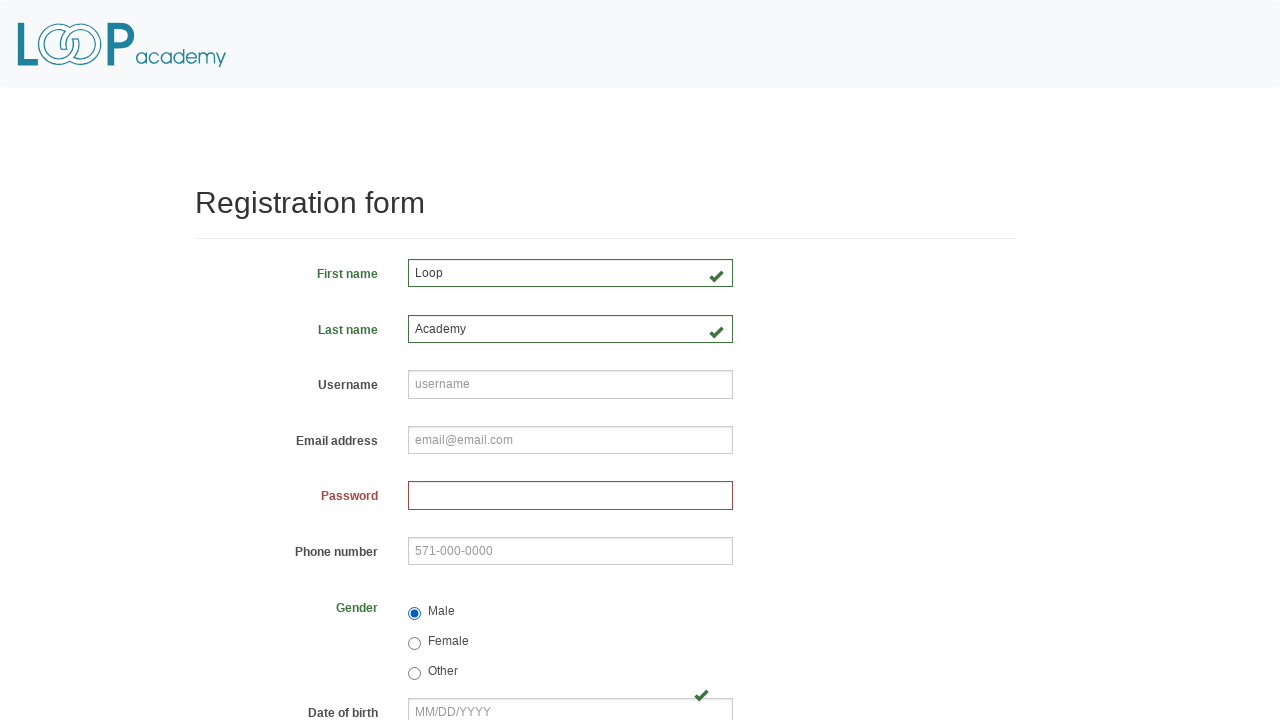